Navigates to the Navigation example page from Chapter 3 and verifies the page title

Starting URL: https://bonigarcia.dev/selenium-webdriver-java/

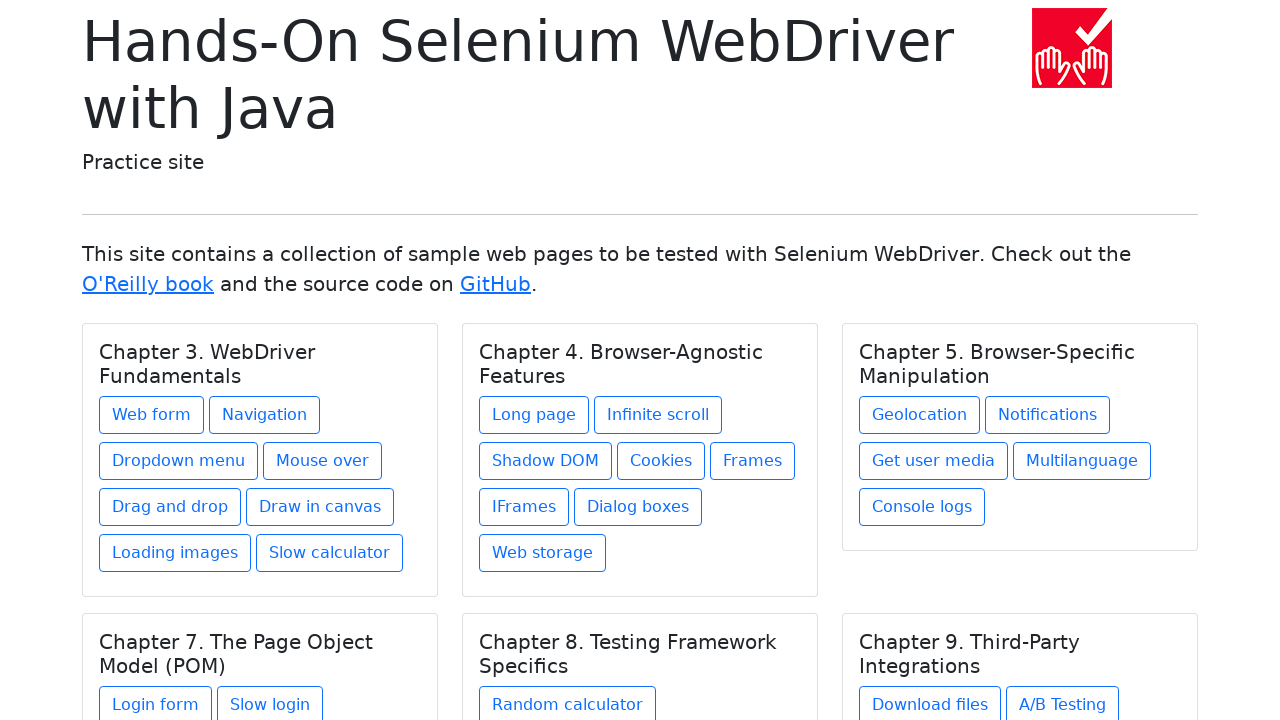

Clicked on Navigation example link in Chapter 3 at (264, 415) on xpath=//h5[text() = 'Chapter 3. WebDriver Fundamentals']/../a[@href = 'navigatio
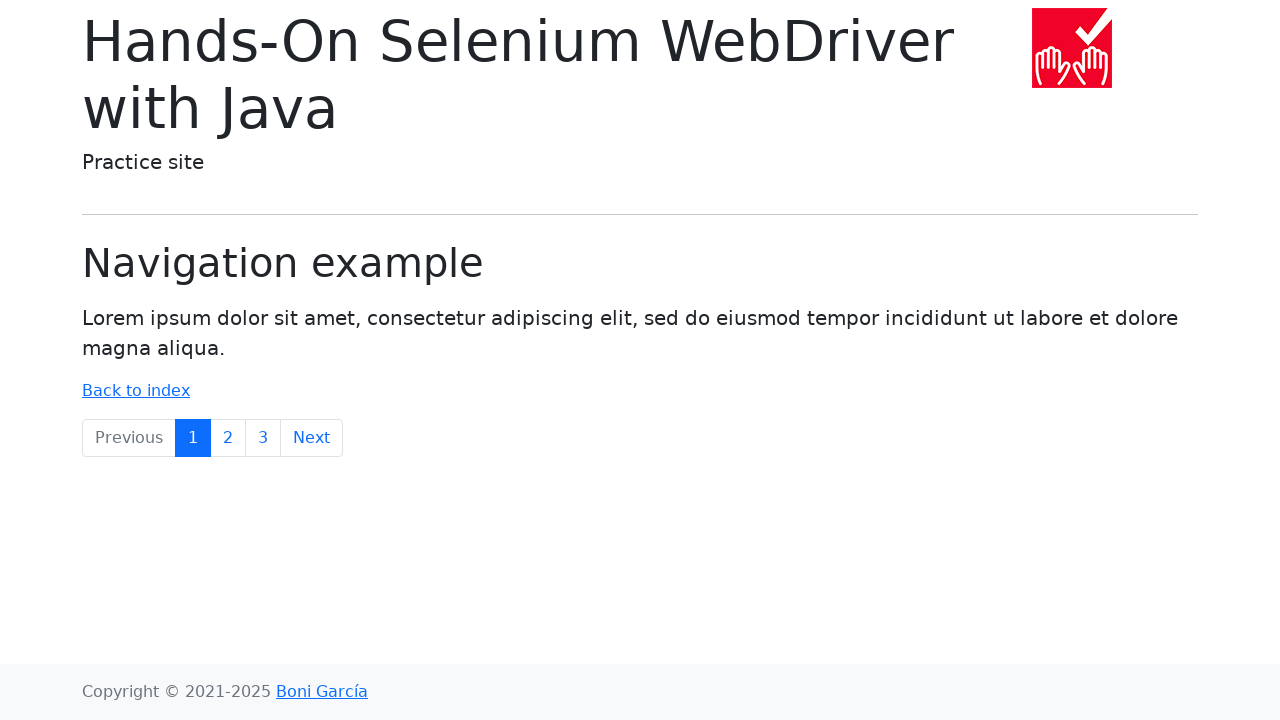

Verified page title is 'Navigation example'
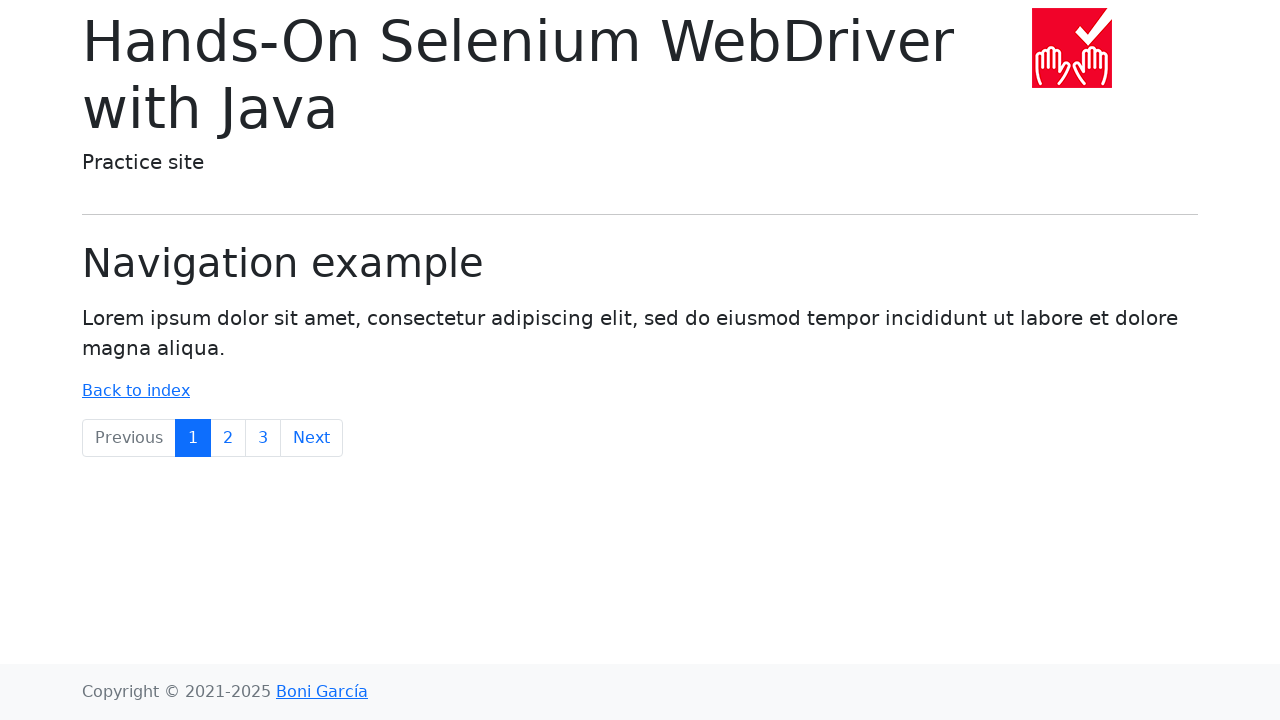

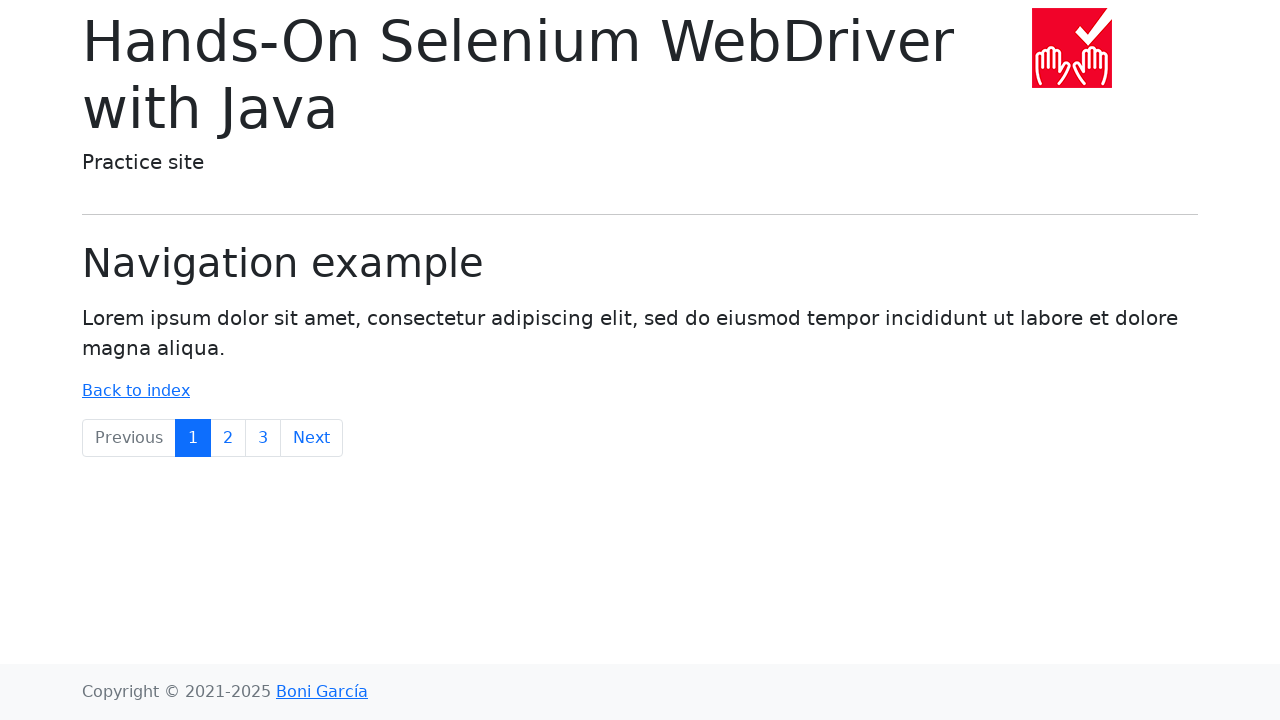